Tests iframe handling by switching to a single iframe and entering text into an input field within that iframe

Starting URL: https://demo.automationtesting.in/Frames.html

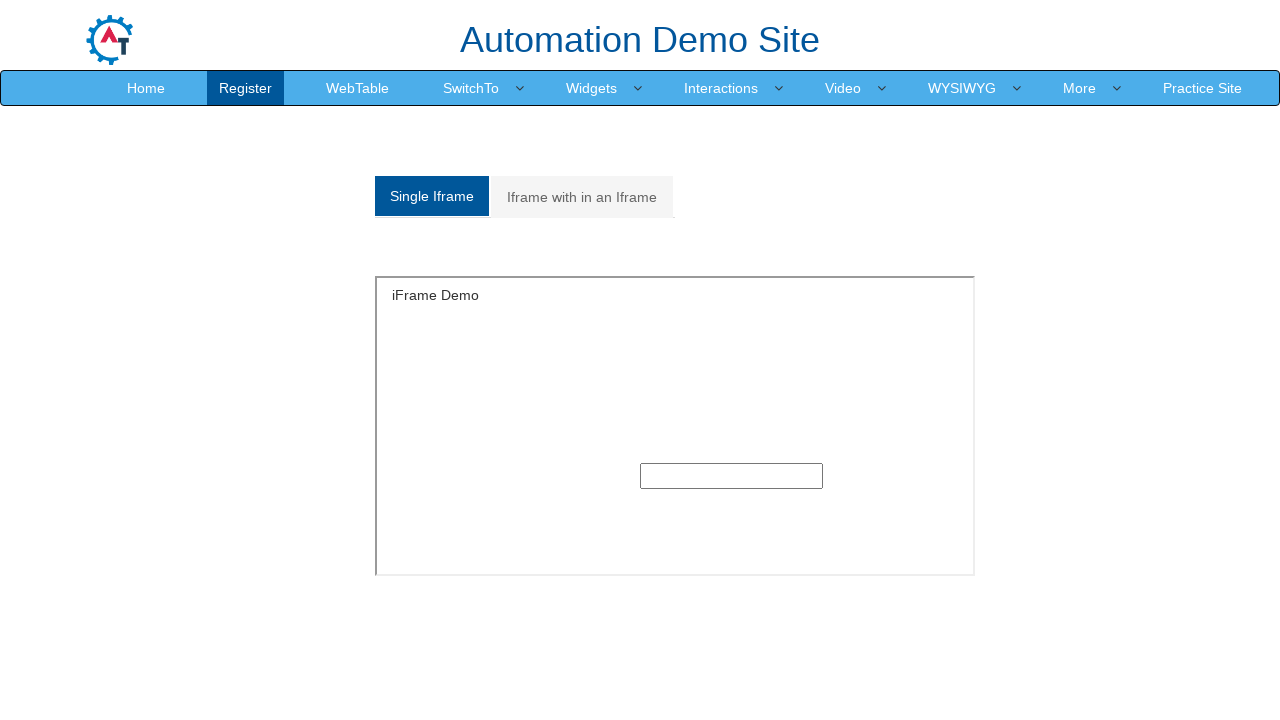

Navigated to iframe test page
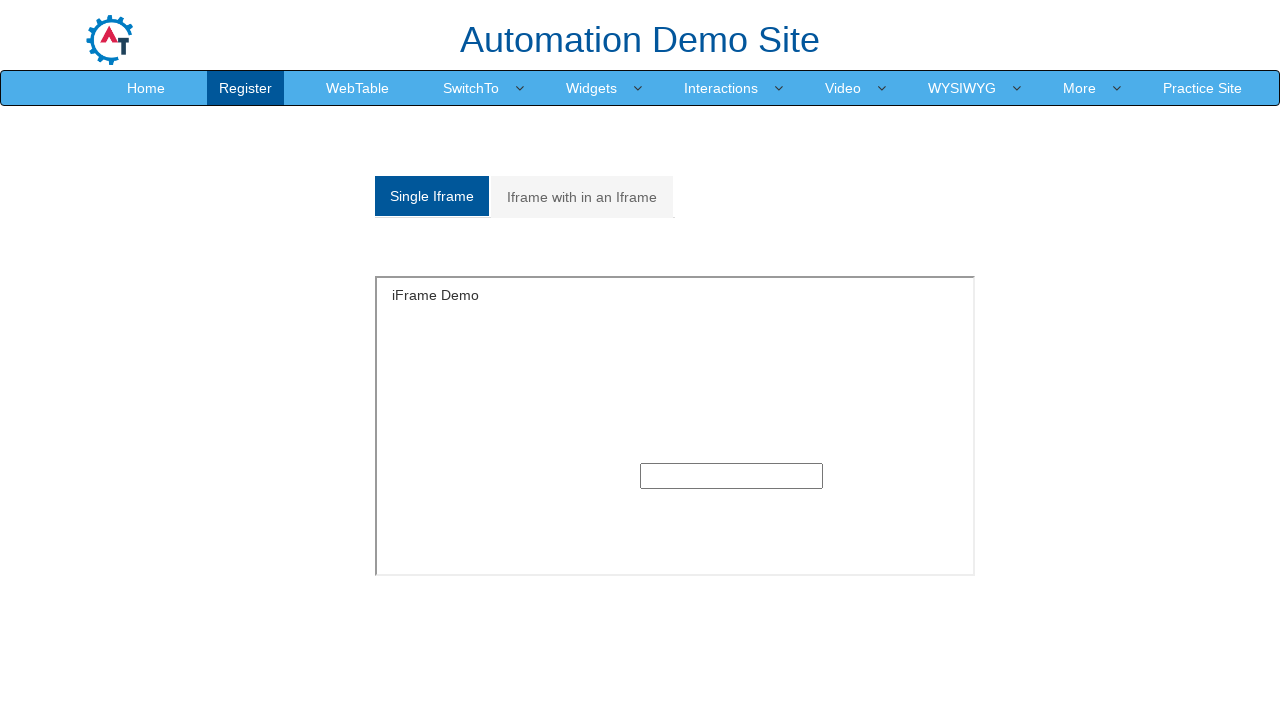

Located iframe with id 'singleframe'
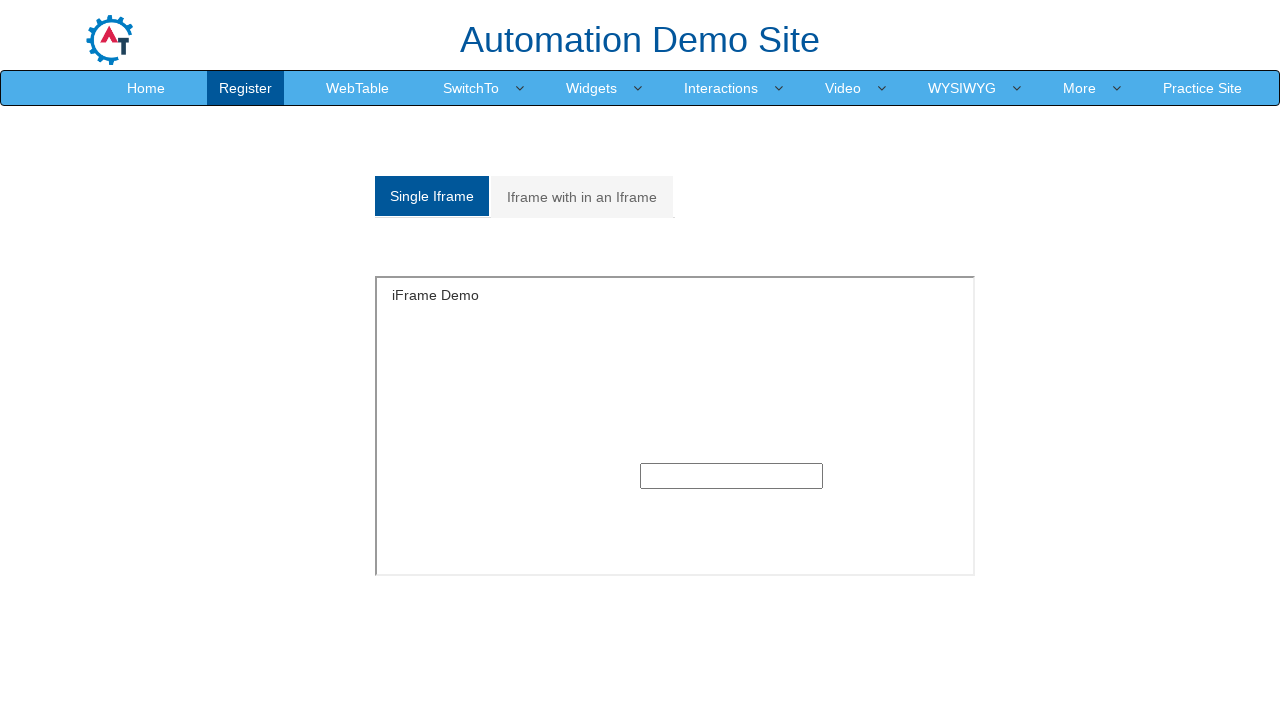

Entered 'test input text' into text field within iframe on iframe#singleframe >> internal:control=enter-frame >> input[type='text']
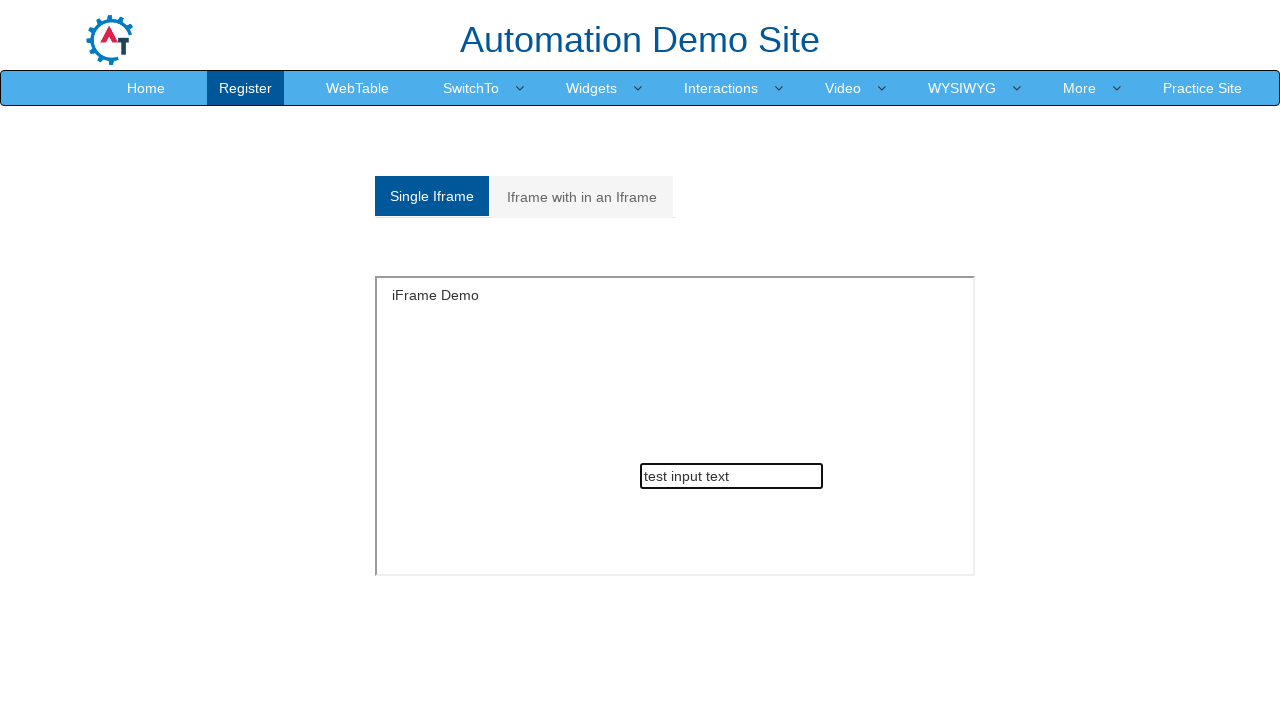

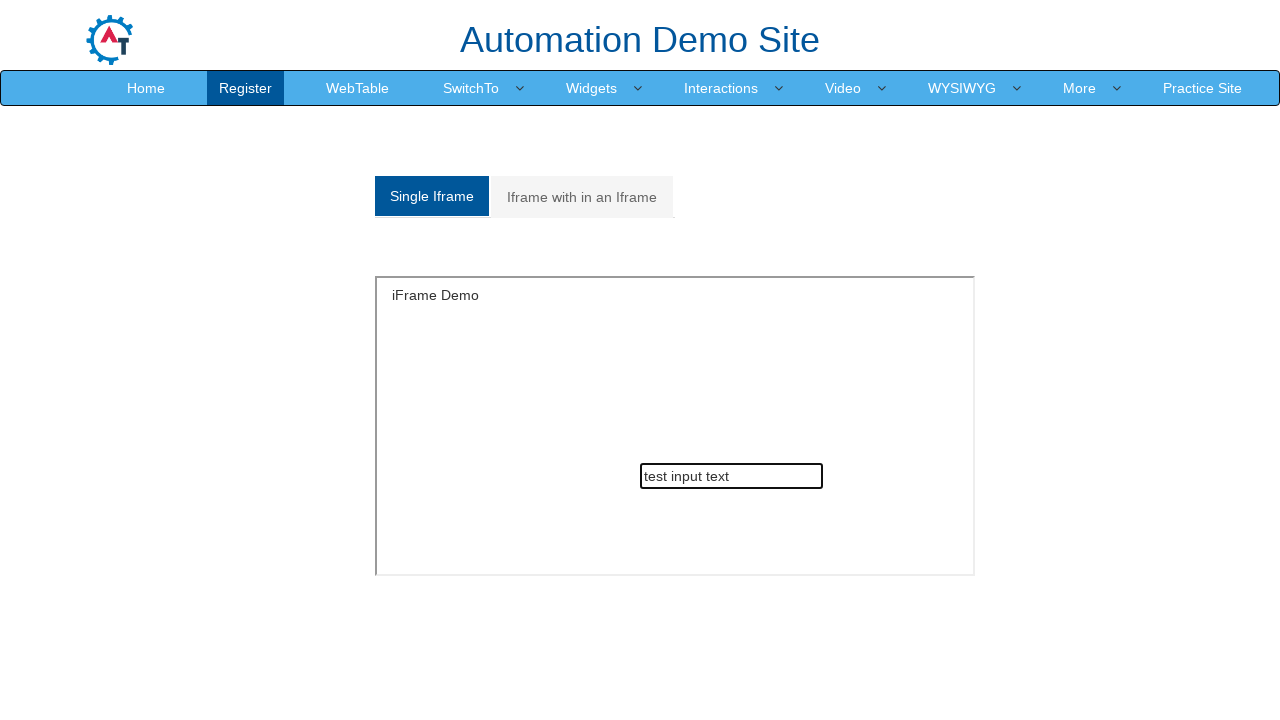